Tests a slow calculator application by changing the delay time, performing a calculation (7+8), and waiting for the result to appear

Starting URL: https://bonigarcia.dev/selenium-webdriver-java/slow-calculator.html

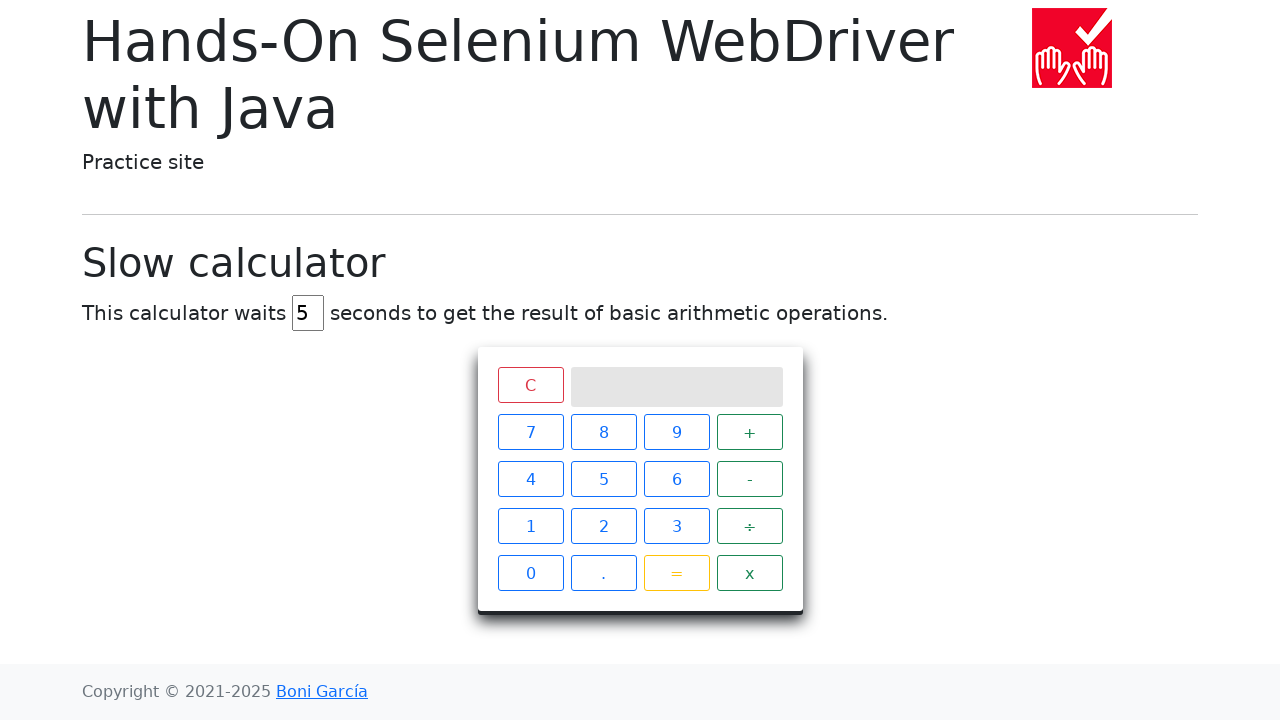

Cleared delay field on #delay
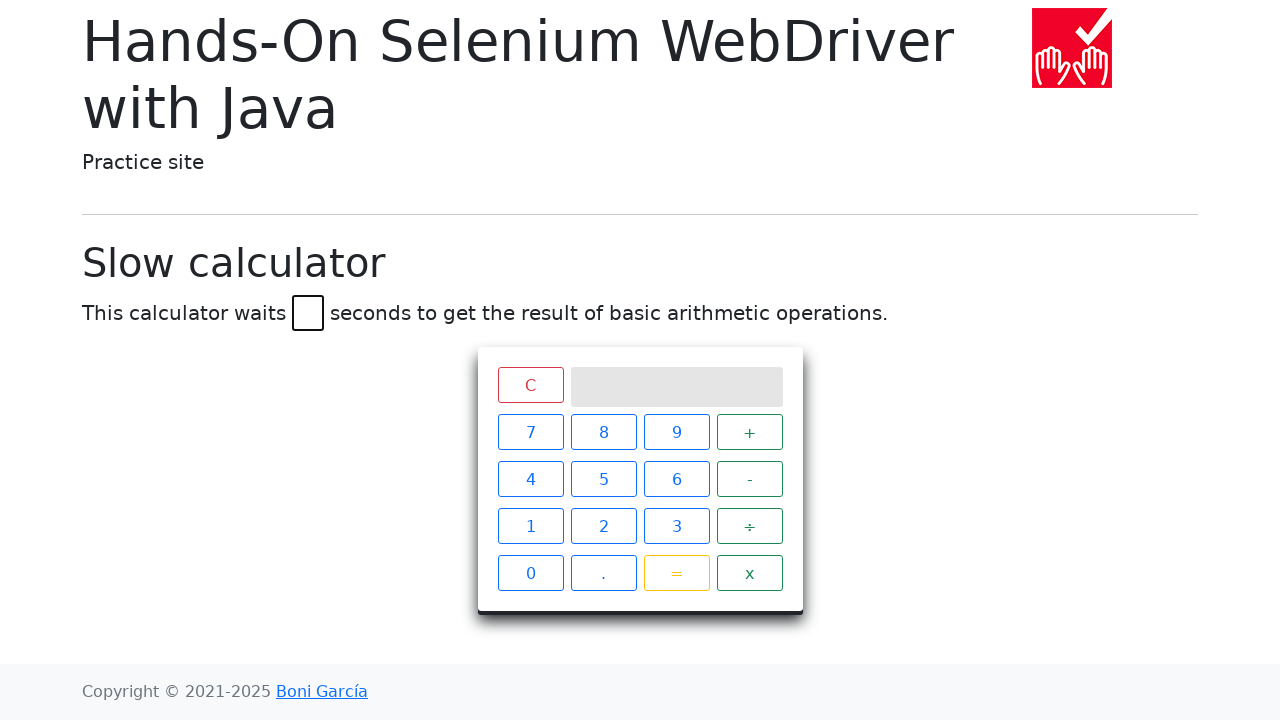

Set delay time to 45 milliseconds on #delay
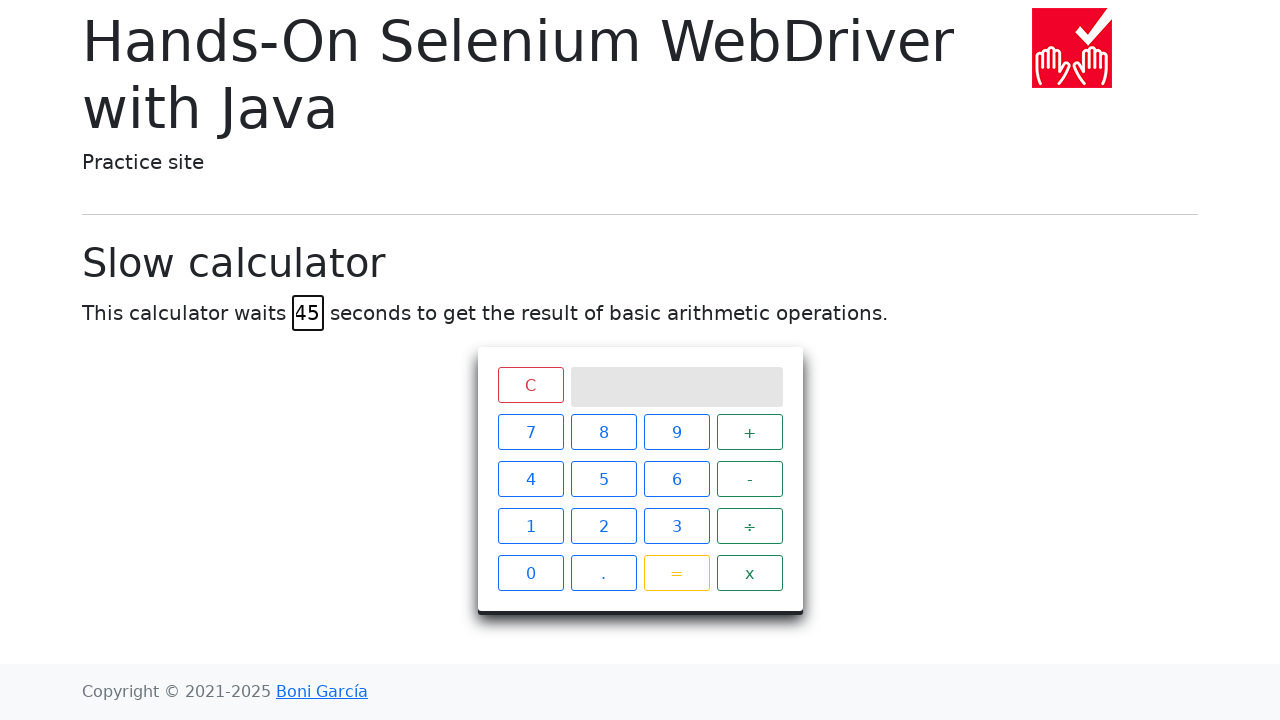

Clicked number 7 at (530, 432) on span:has-text('7')
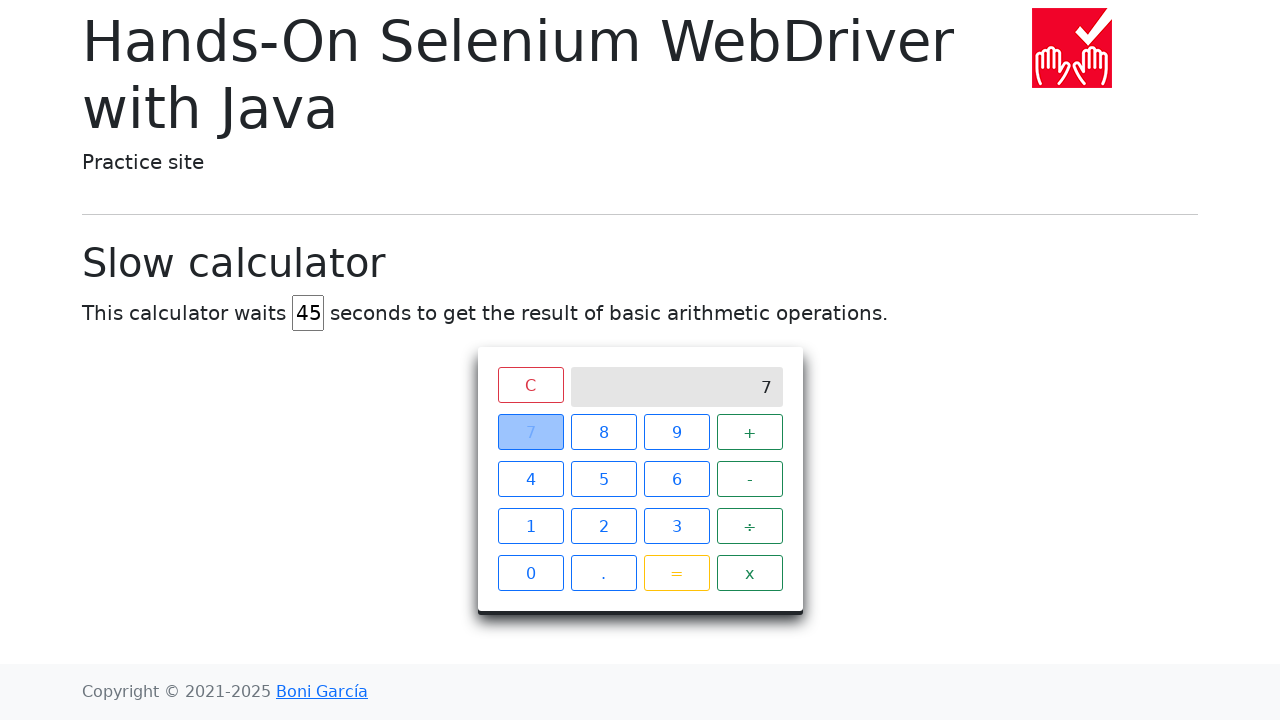

Clicked addition operator at (750, 432) on span:has-text('+')
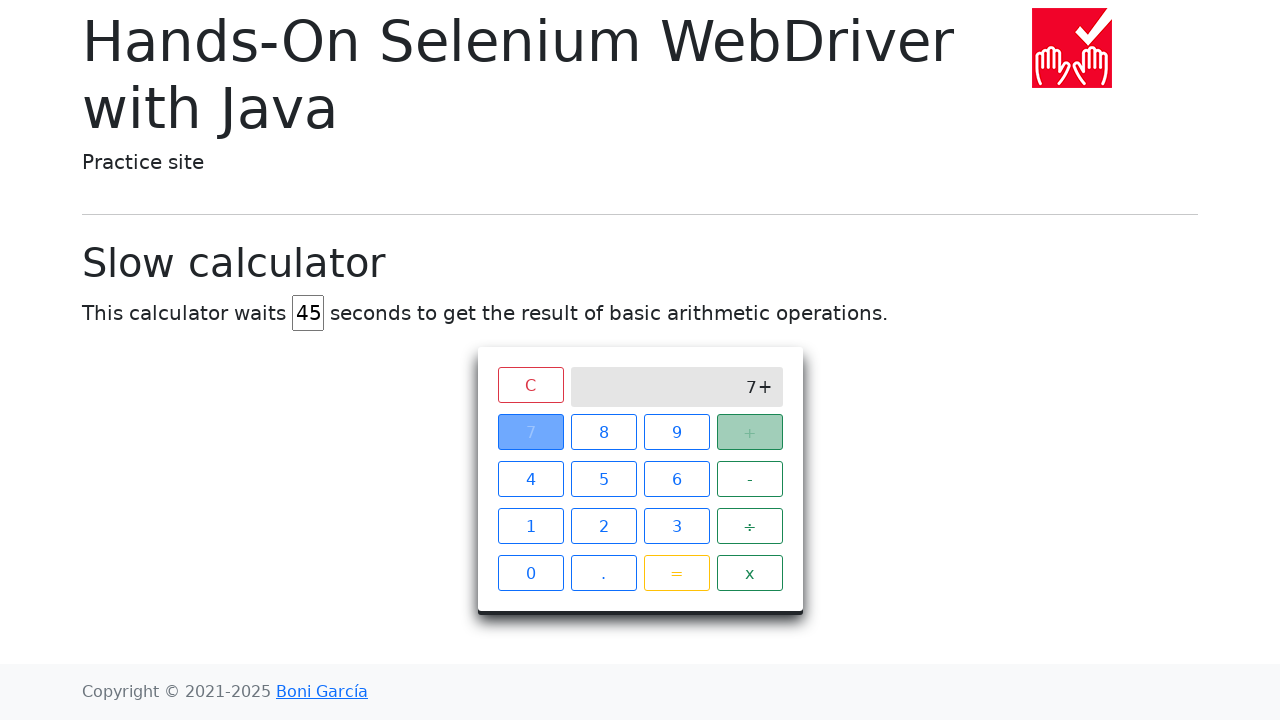

Clicked number 8 at (604, 432) on span:has-text('8')
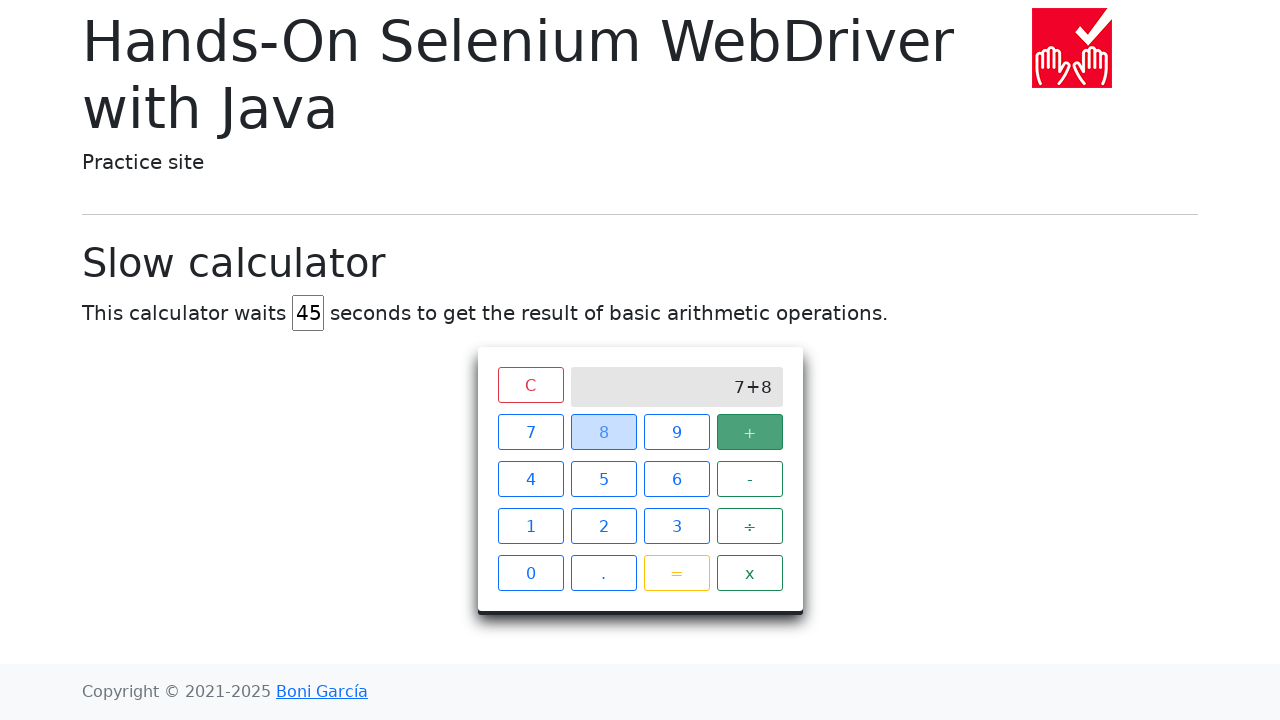

Clicked equals button to perform calculation at (676, 573) on span:has-text('=')
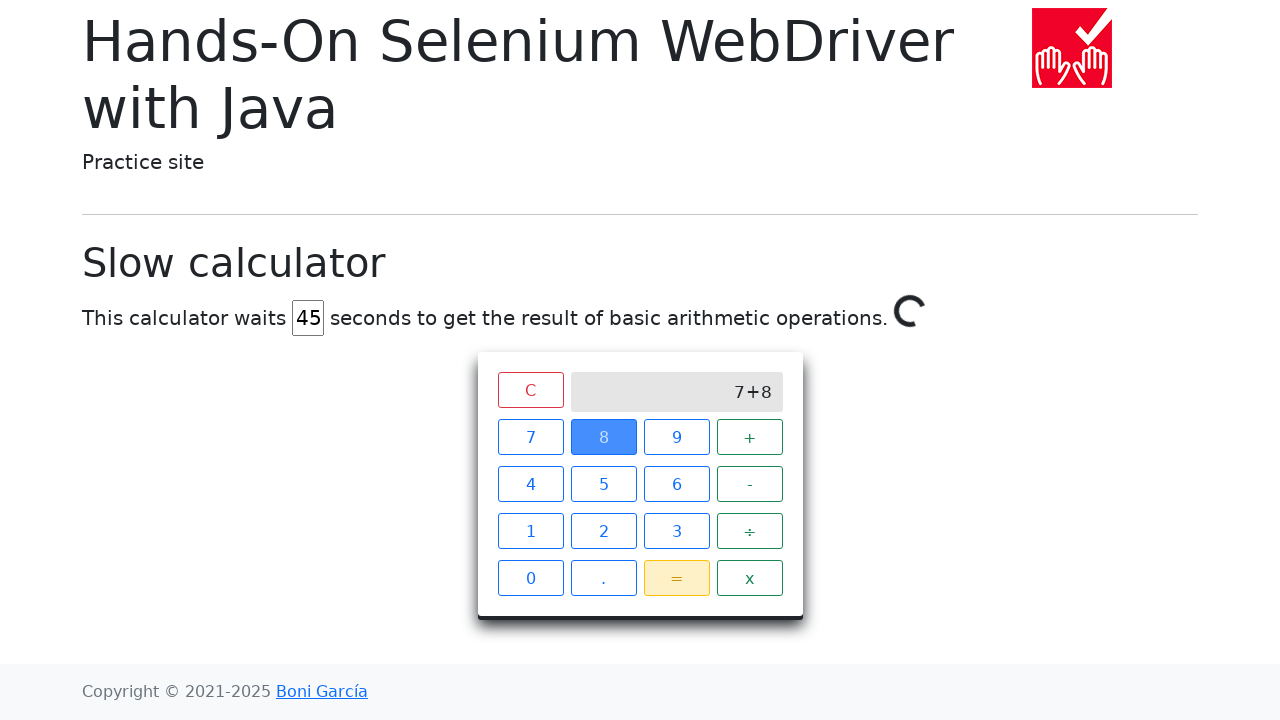

Waited for calculation result '15' to appear on screen
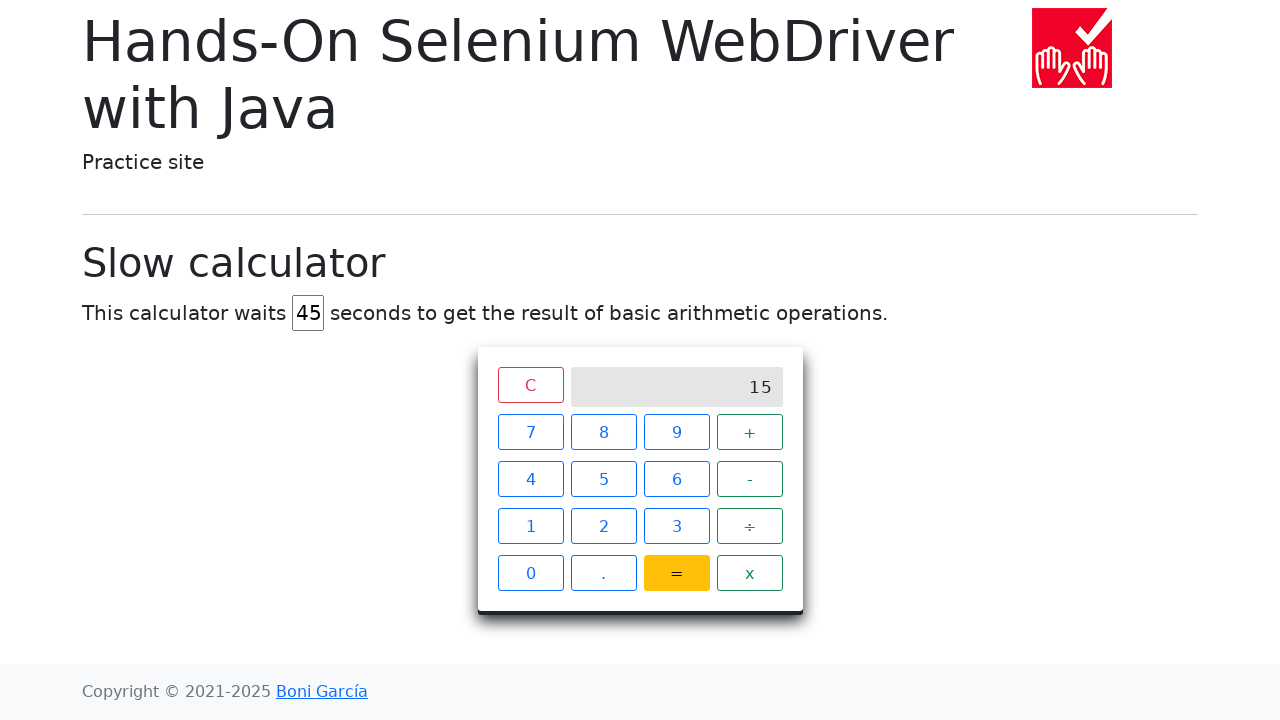

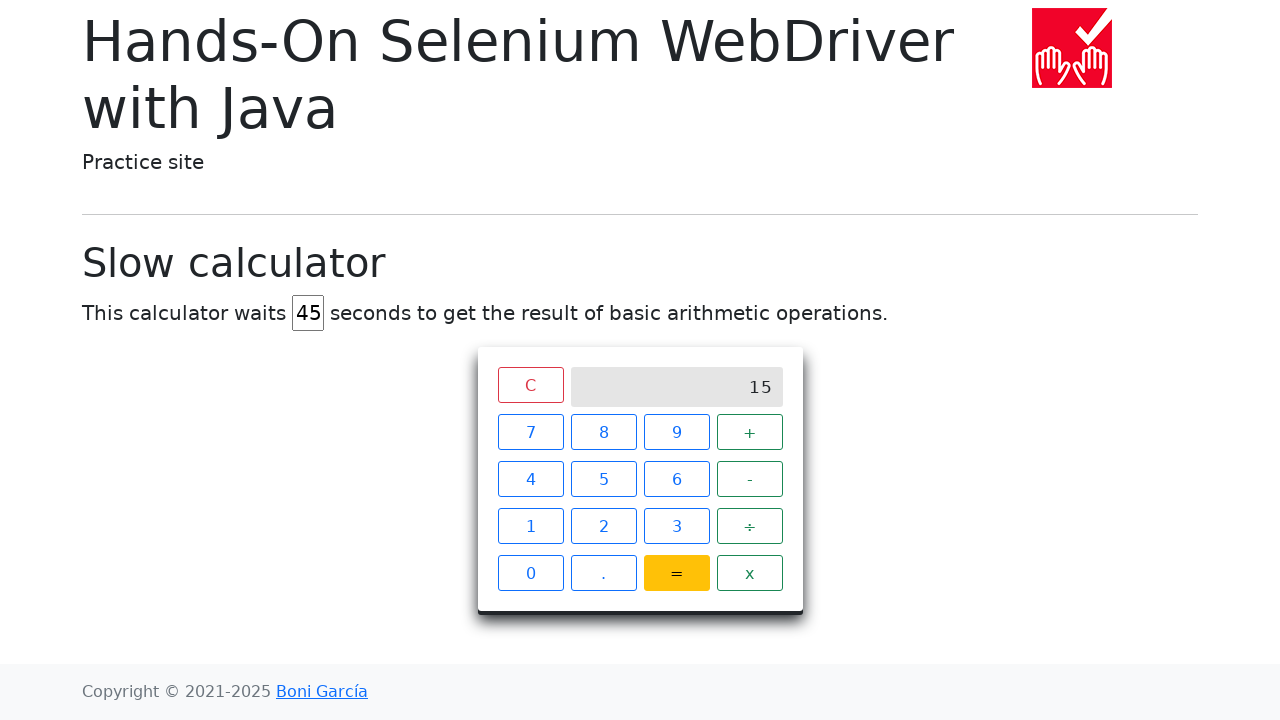